Tests browser window handling by clicking a link that opens a new window, switching to the child window to read its content, closing it, then switching back to the original window.

Starting URL: https://the-internet.herokuapp.com/windows

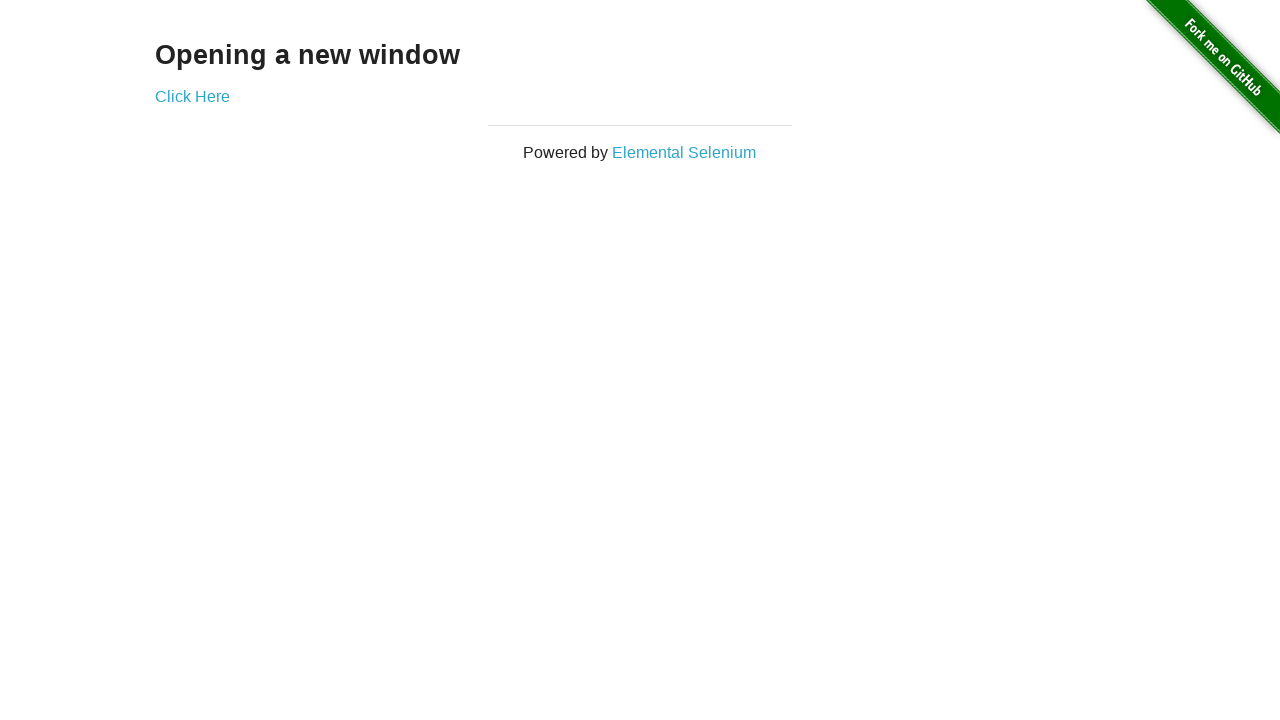

Clicked 'Click Here' link to open new window at (192, 96) on text=Click Here
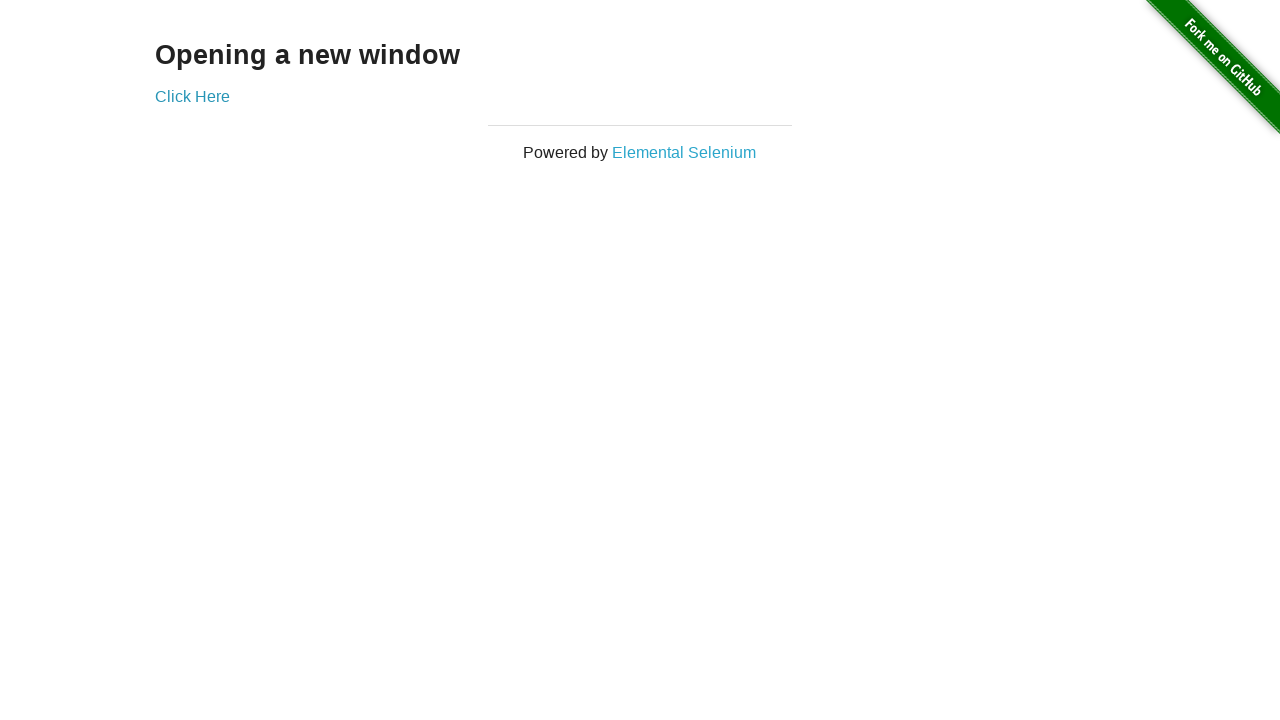

New window opened and captured
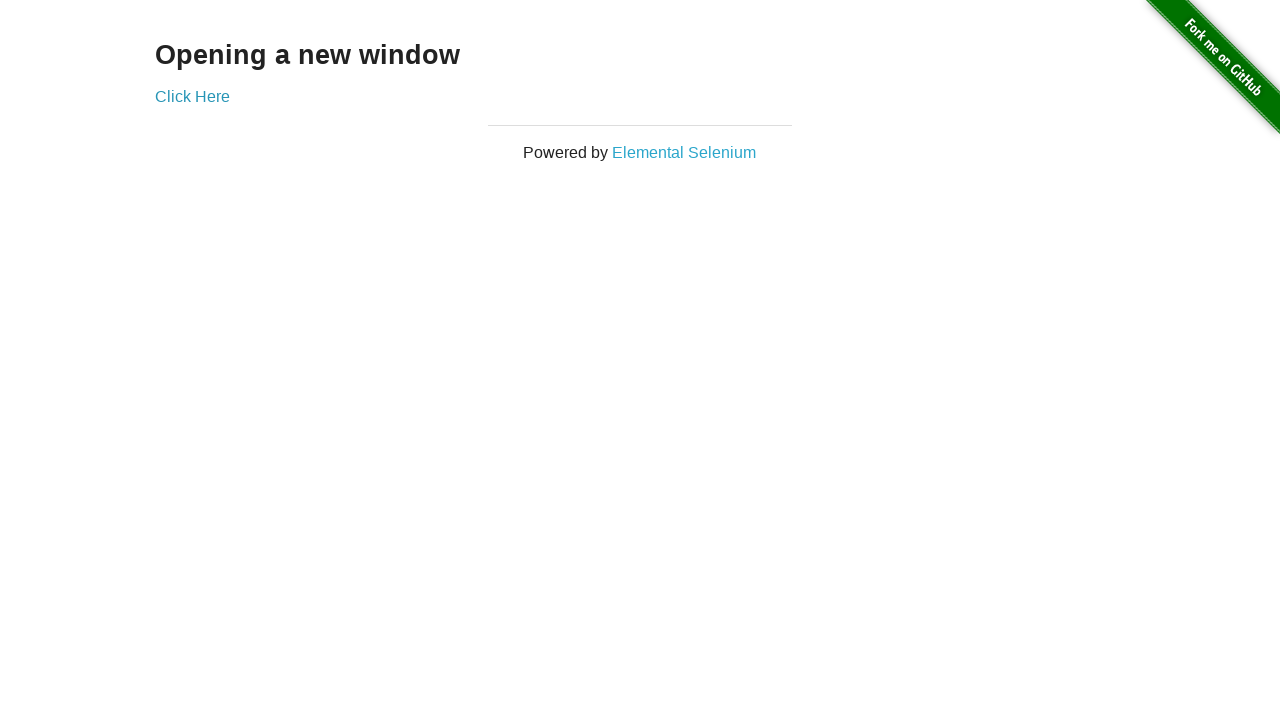

Child window loaded and h3 heading found
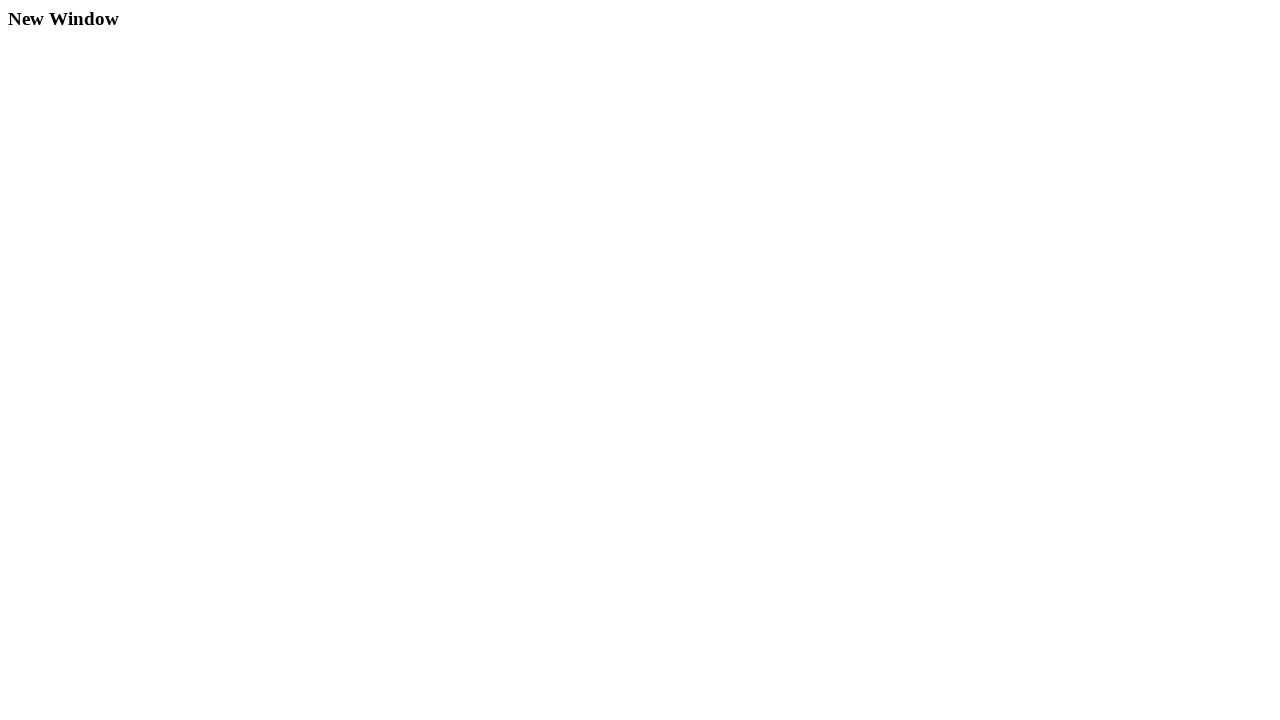

Closed child window
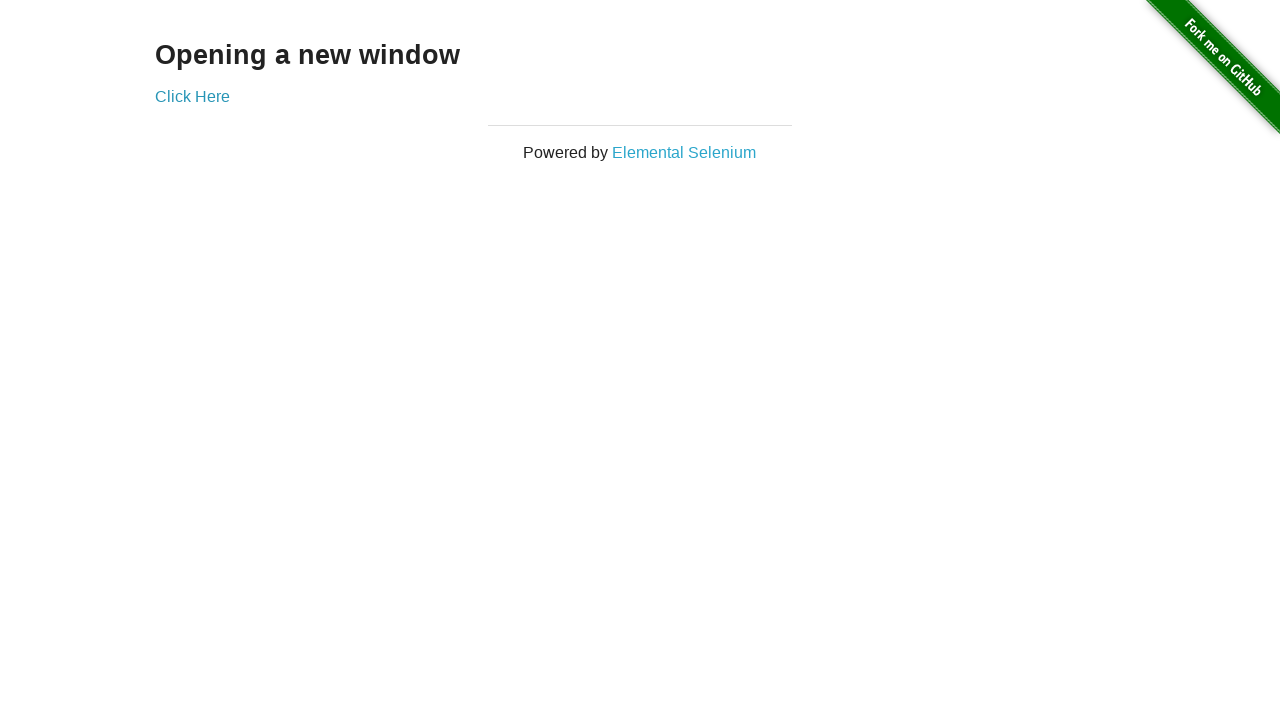

Verified original window is active with h3 heading present
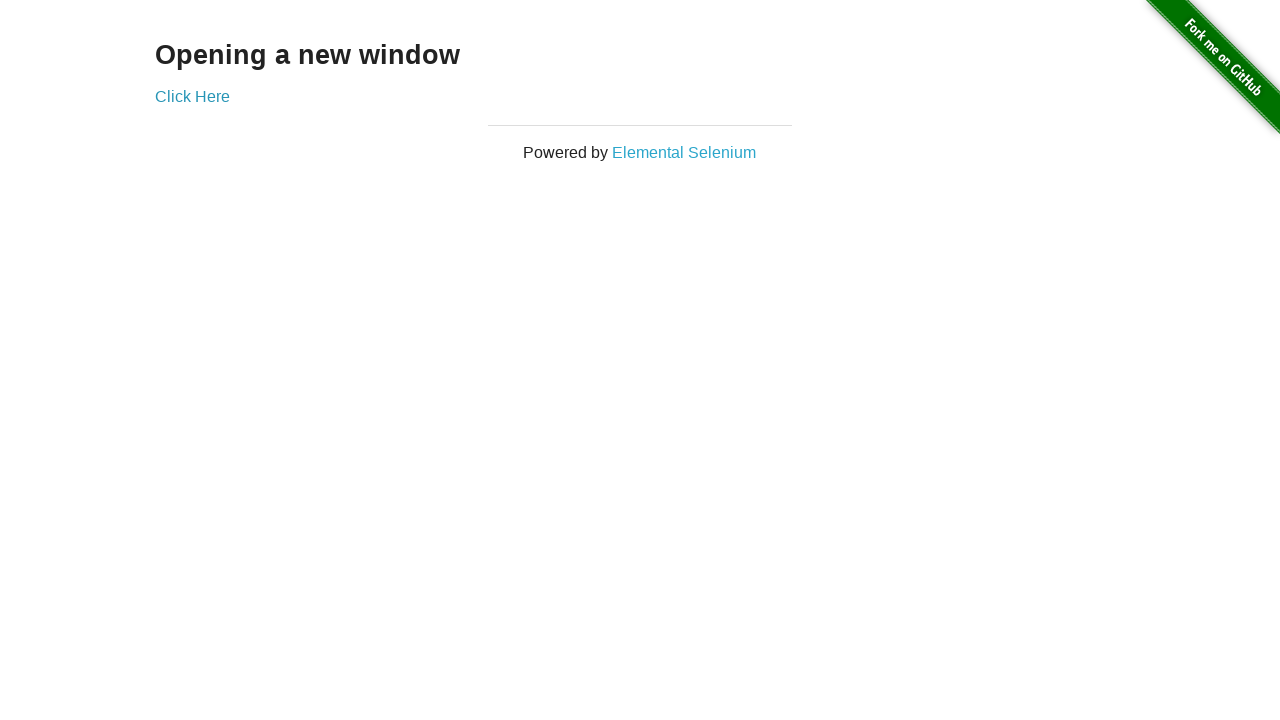

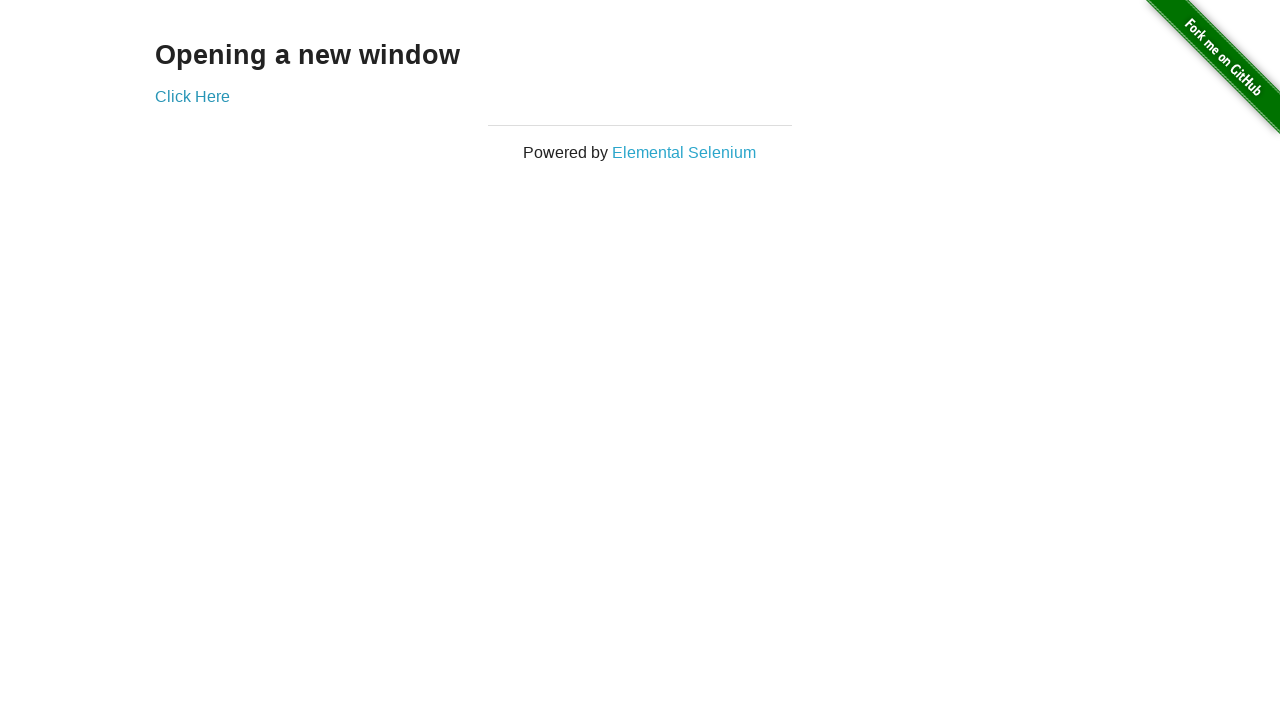